Tests adding a new employee to an employee management system by clicking add button, selecting the new employee, and filling in employee details

Starting URL: https://devmountain-qa.github.io/employee-manager/1.2_Version/index.html

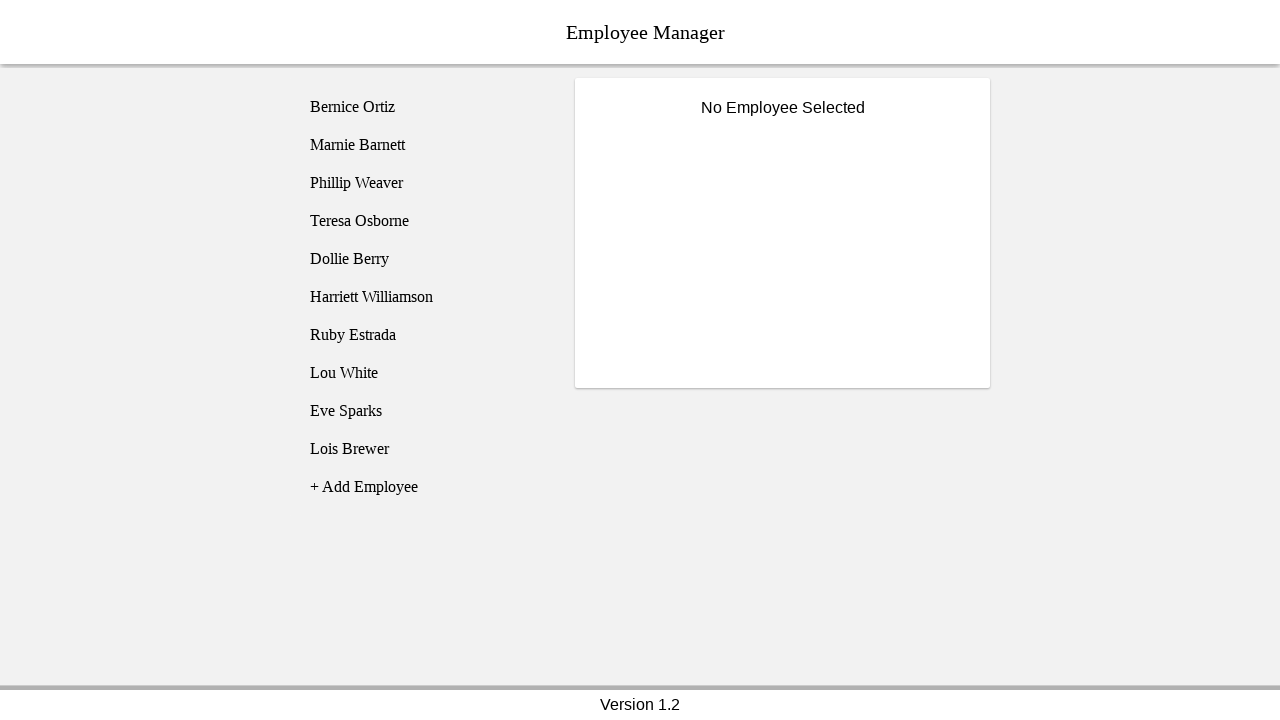

Waited for first employee to be visible on page load
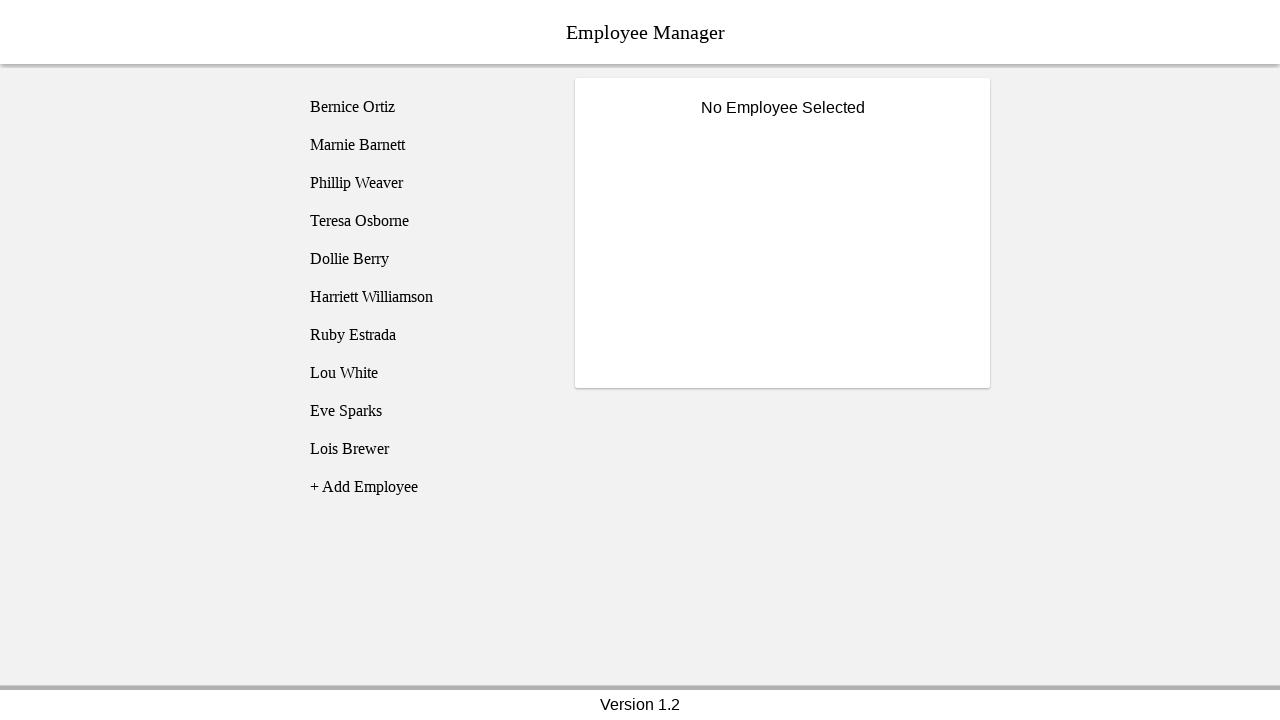

Clicked add employee button at (425, 487) on [name='addEmployee']
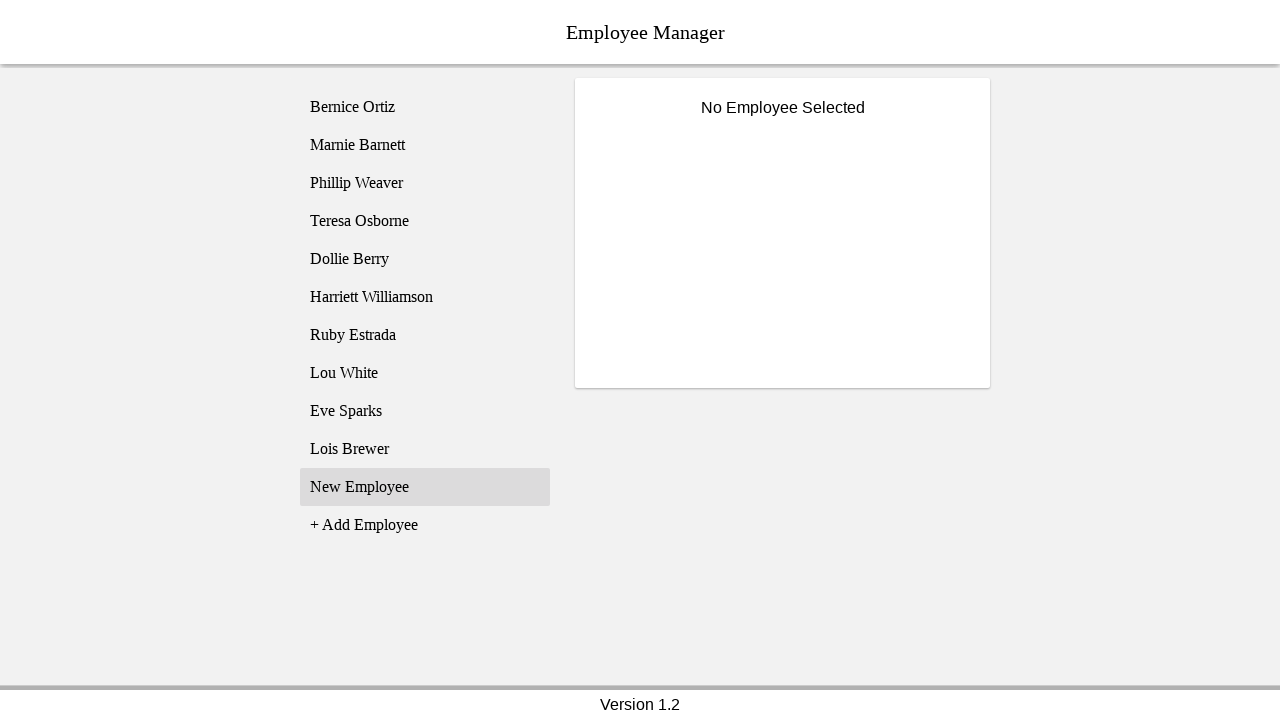

Clicked on newly added employee (employee11) at (425, 487) on [name='employee11']
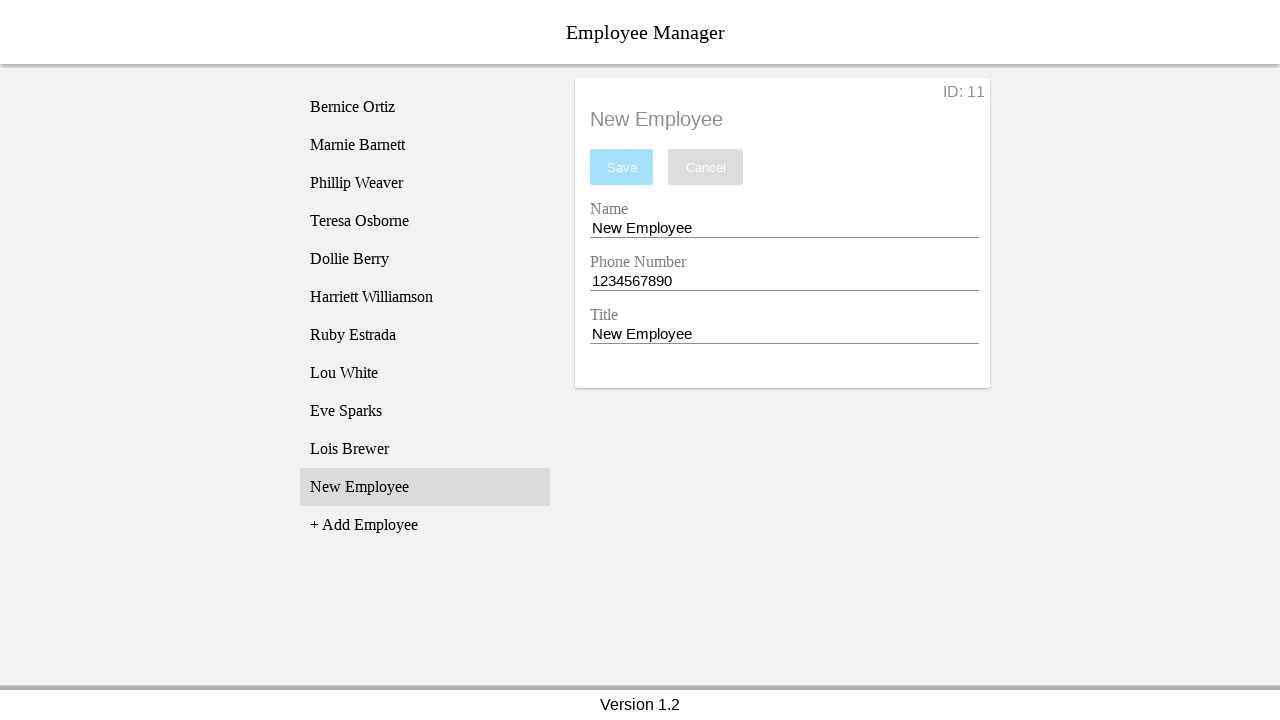

Clicked on name entry field at (784, 228) on [name='nameEntry']
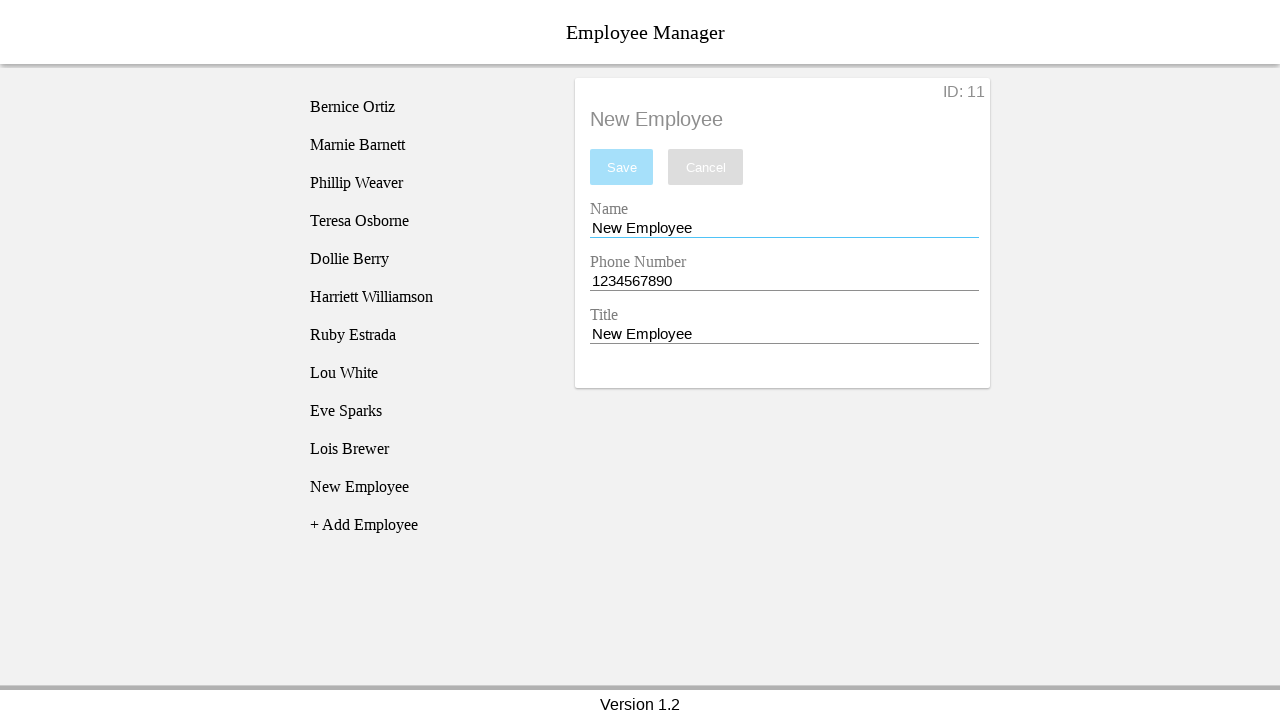

Filled name field with 'Richard Castle' on [name='nameEntry']
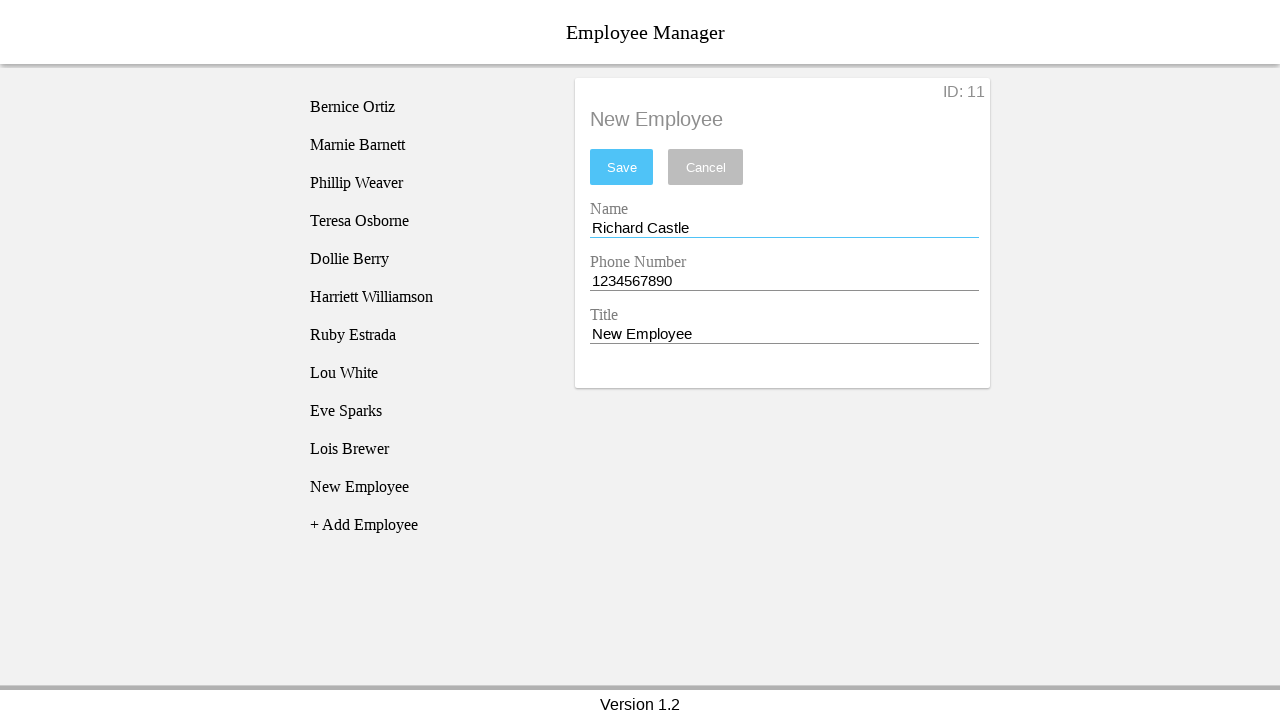

Clicked on phone entry field at (784, 281) on [name='phoneEntry']
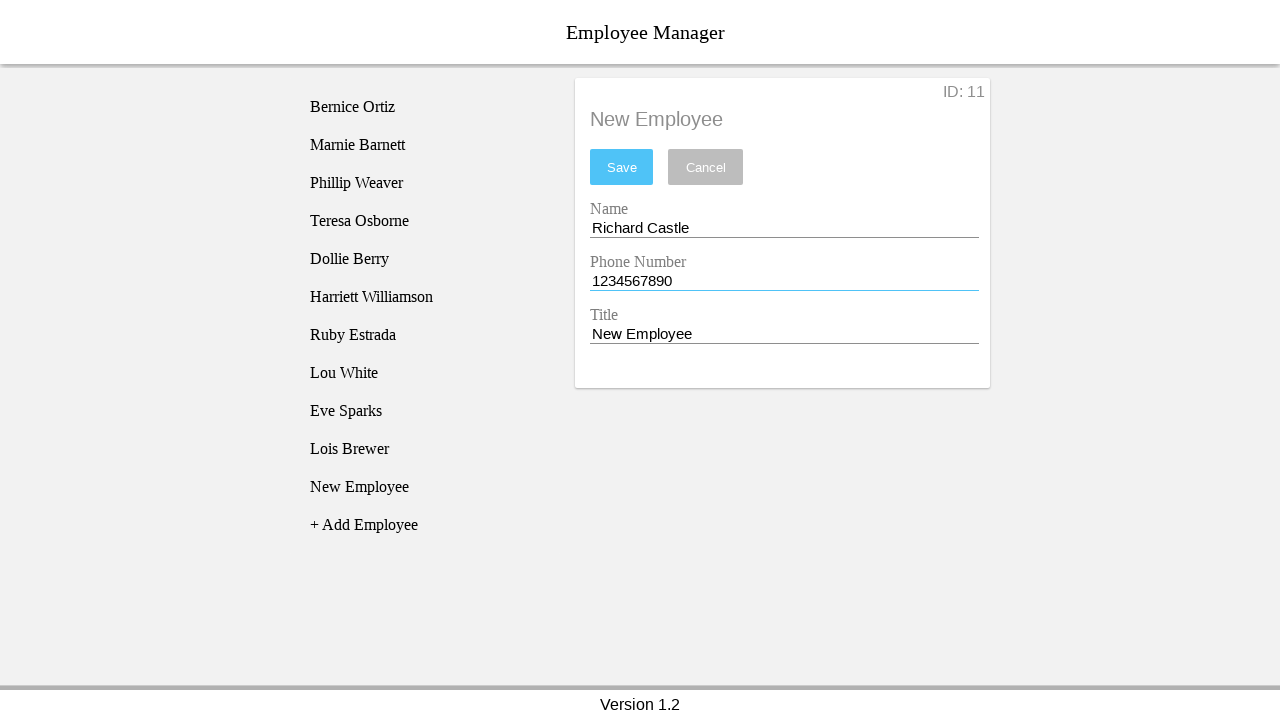

Filled phone field with '2128685309' on [name='phoneEntry']
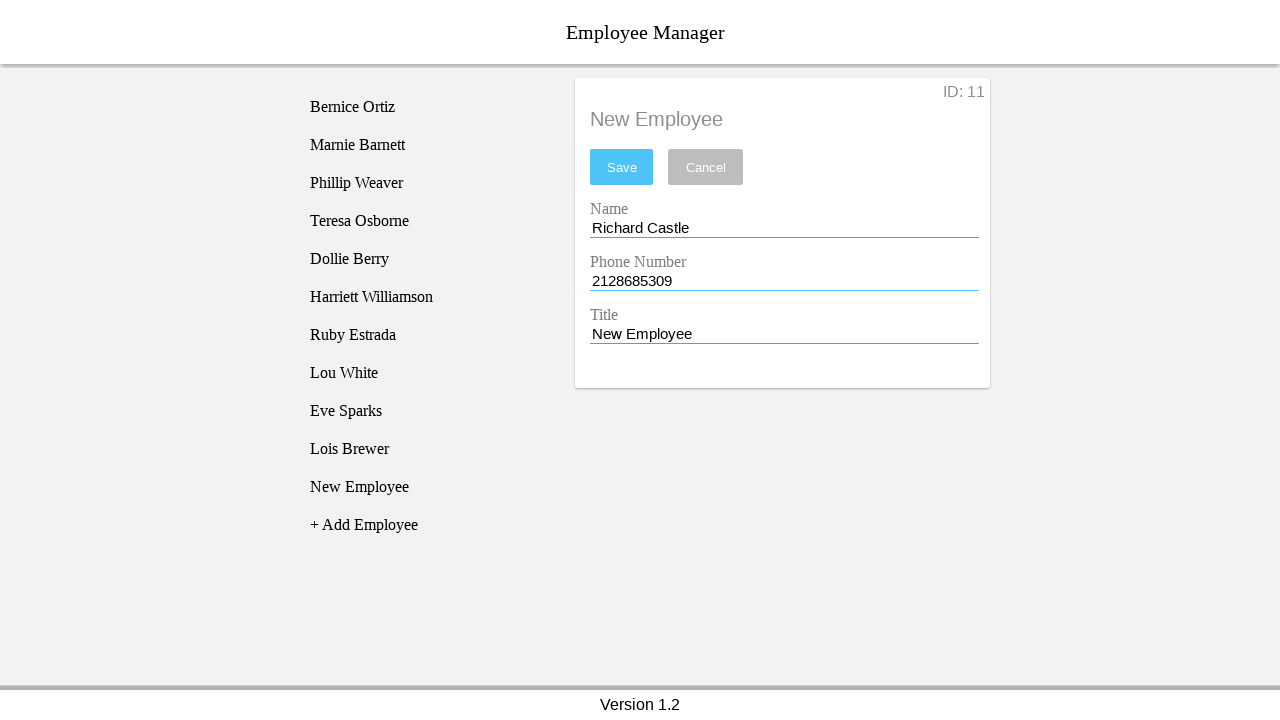

Clicked on title entry field at (784, 334) on [name='titleEntry']
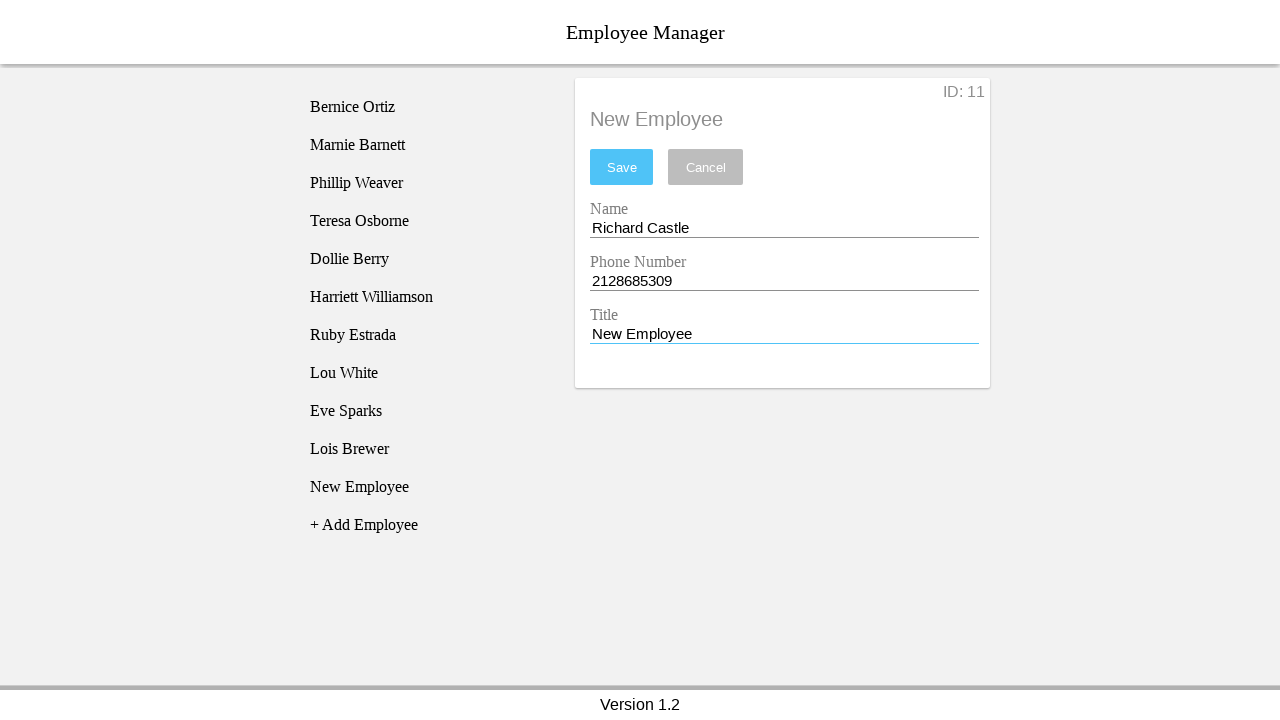

Cleared title field on [name='titleEntry']
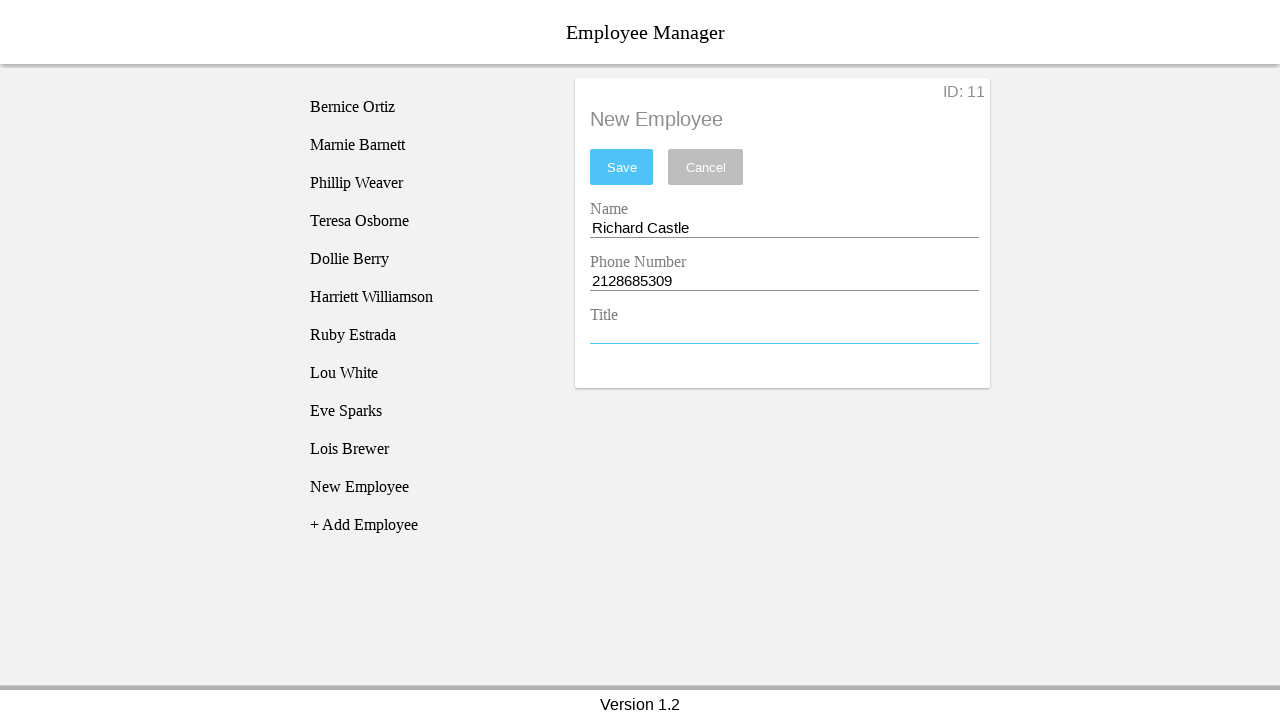

Clicked save button to save new employee at (622, 167) on #saveBtn
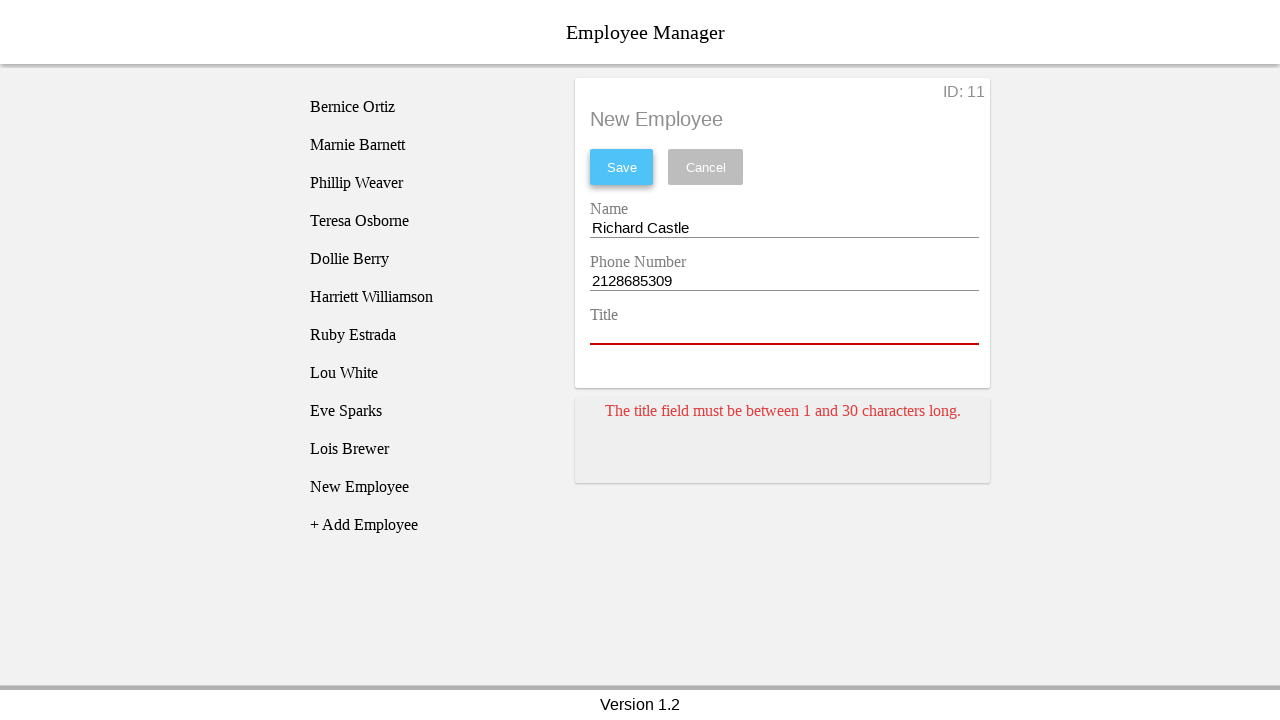

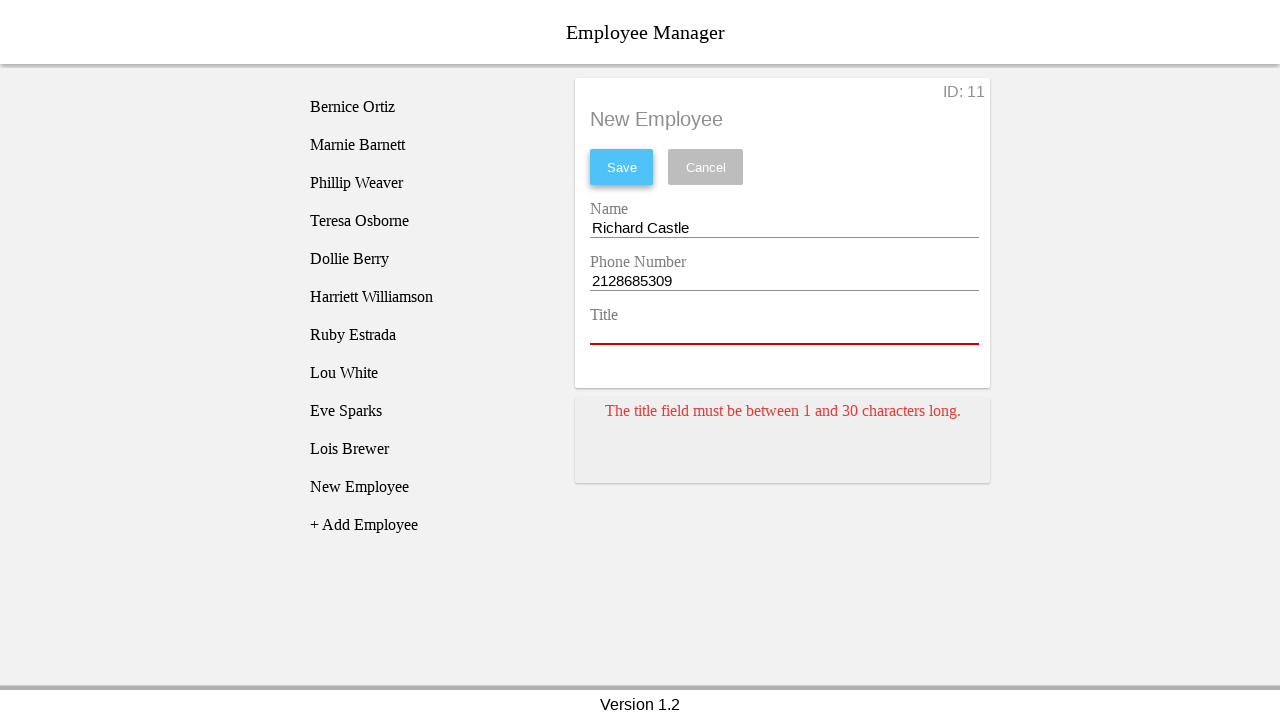